Opens LinkedIn, GitHub, and Medium profile links in new tabs using Ctrl/Cmd+click

Starting URL: https://marcogarujo.netlify.app/

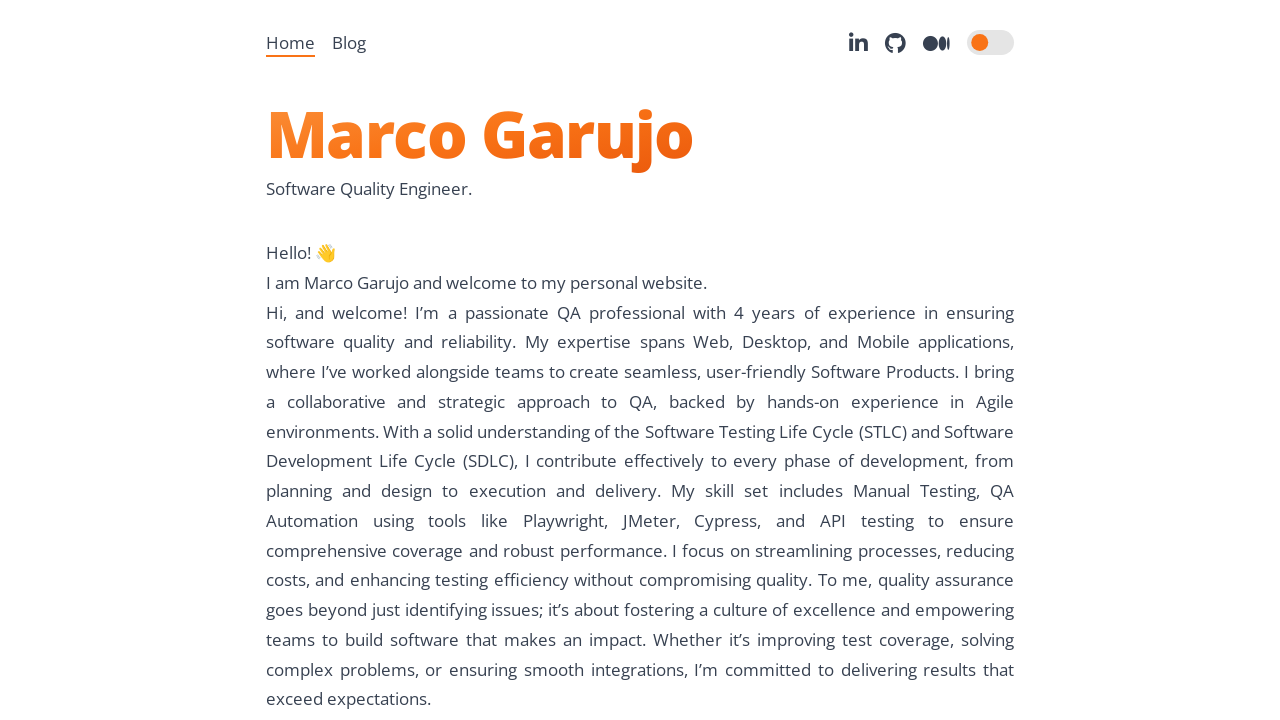

Opened LinkedIn profile link in new tab using Ctrl+click at (859, 42) on internal:role=link[name="My LinkedIn"i]
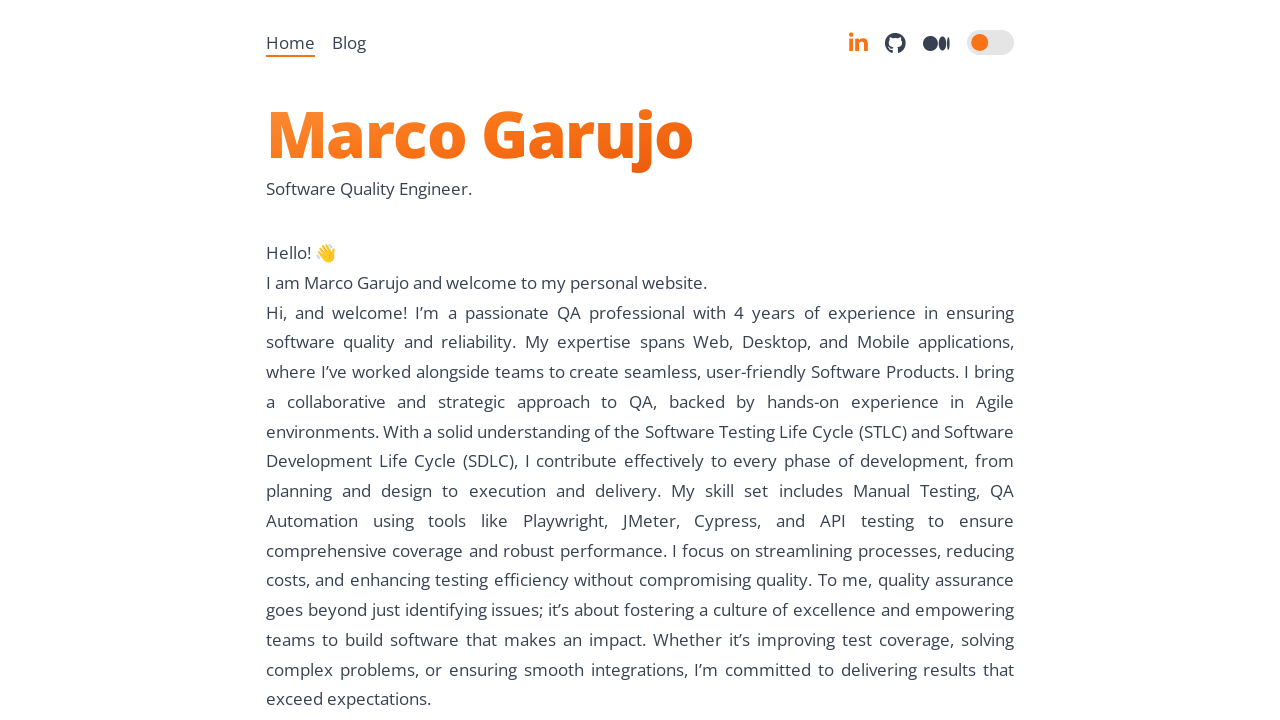

Opened GitHub profile link in new tab using Ctrl+click at (896, 42) on internal:role=link[name="My GitHub"i]
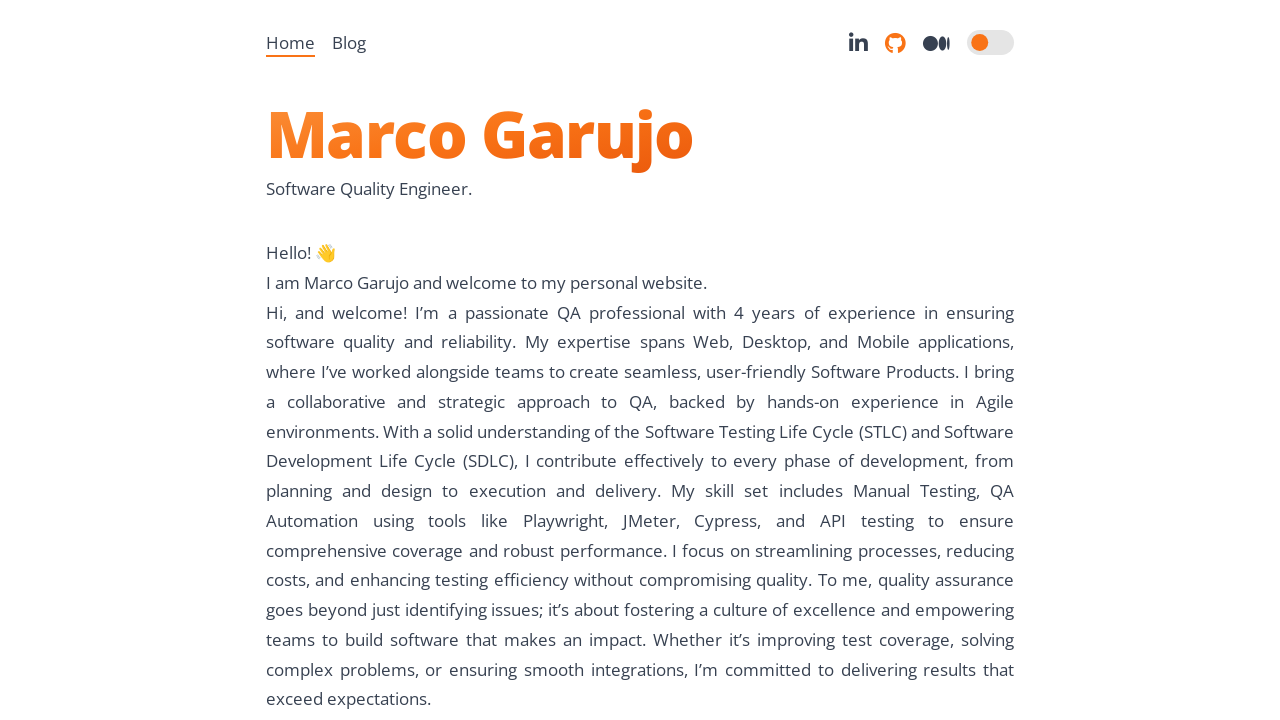

Opened Medium profile link in new tab using Ctrl+click at (937, 42) on internal:role=link[name="My Medium"i]
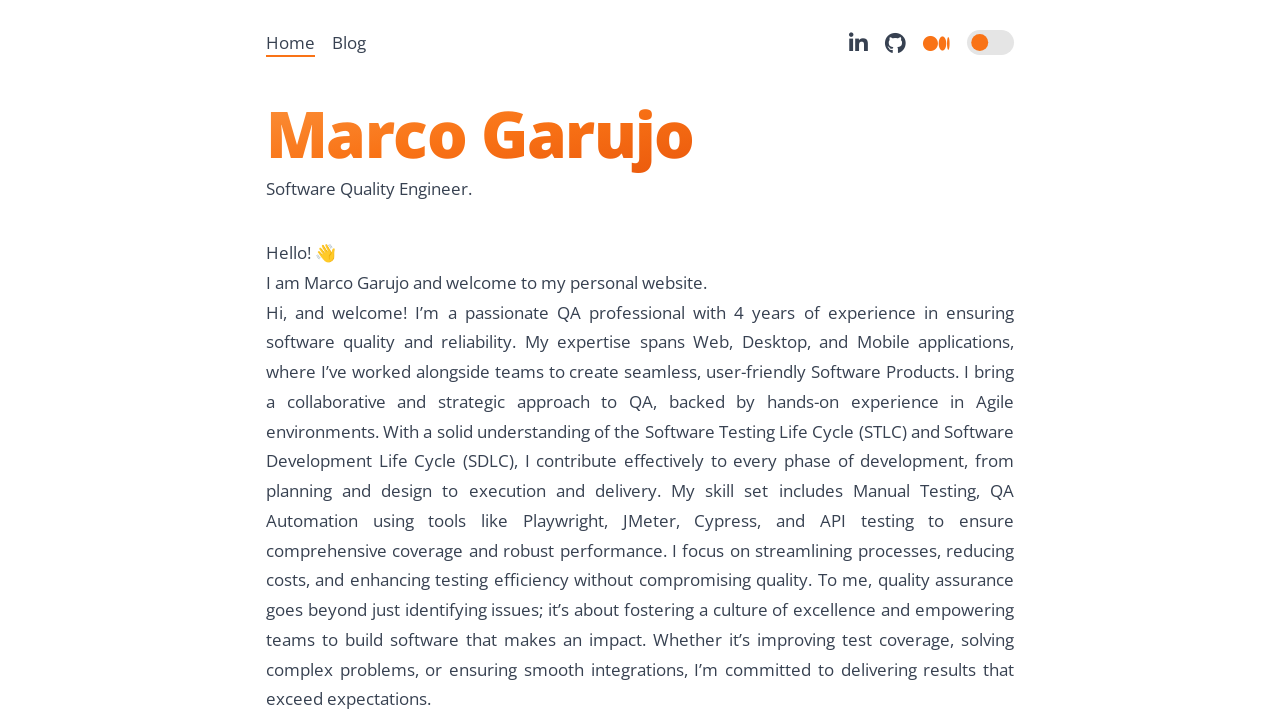

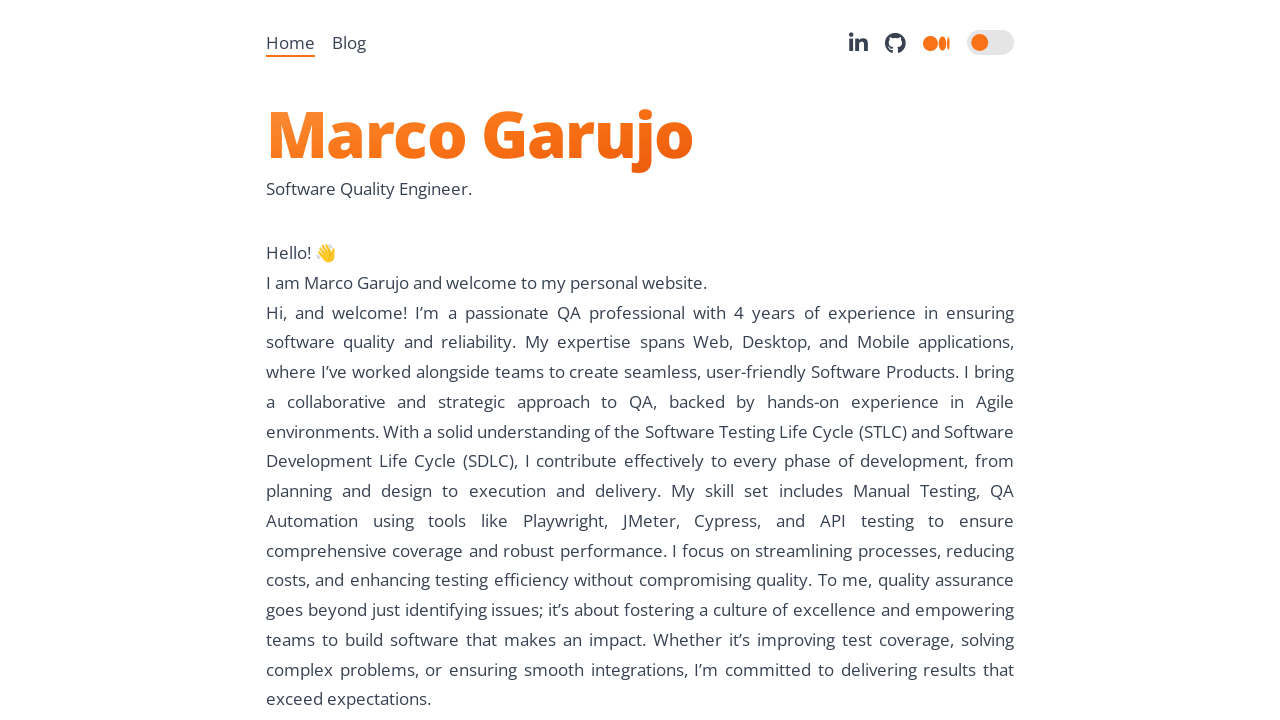